Tests right-click (context click) functionality on a button element and verifies that a confirmation message appears after the right-click action

Starting URL: https://demoqa.com/buttons

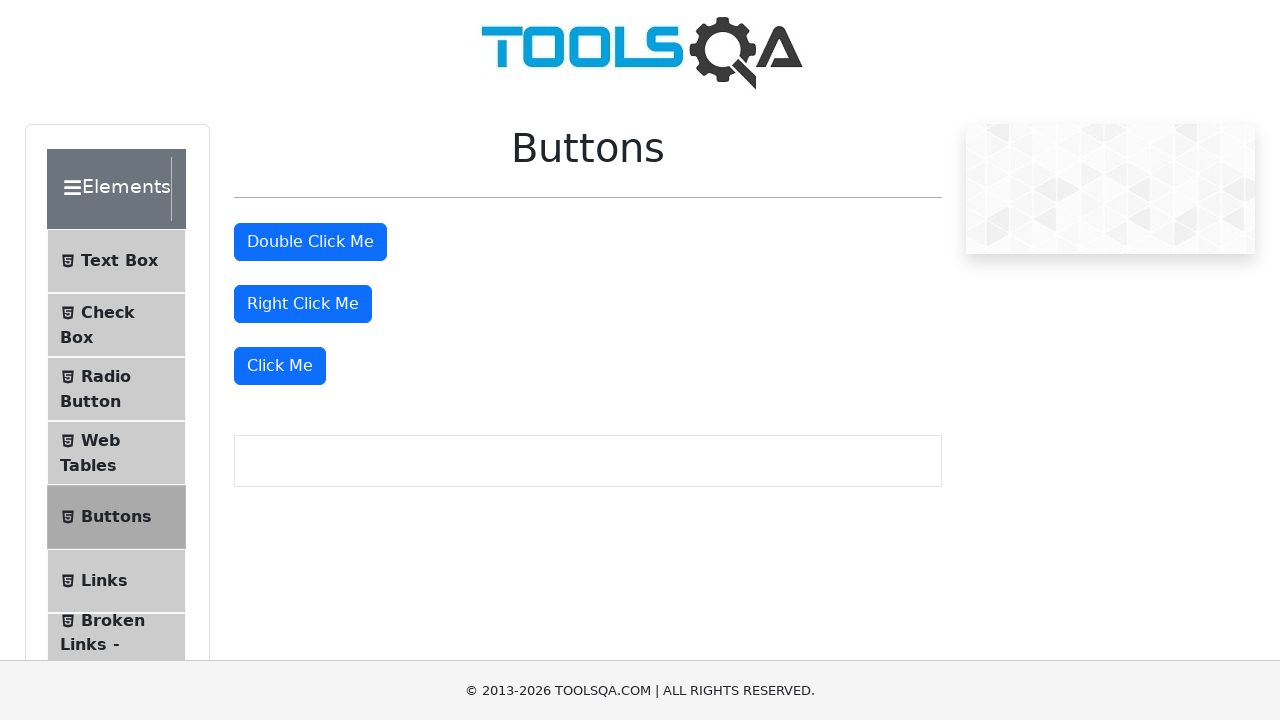

Right-clicked on the 'Right Click Me' button at (303, 304) on #rightClickBtn
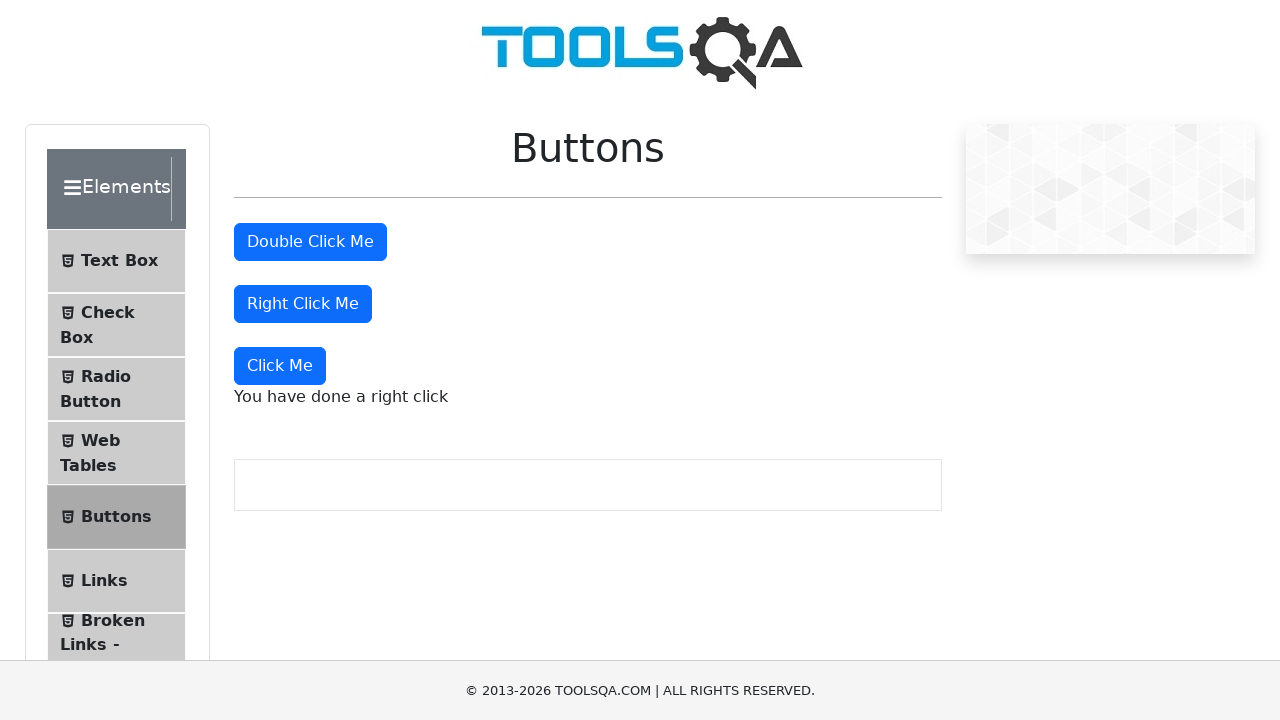

Right-click confirmation message appeared
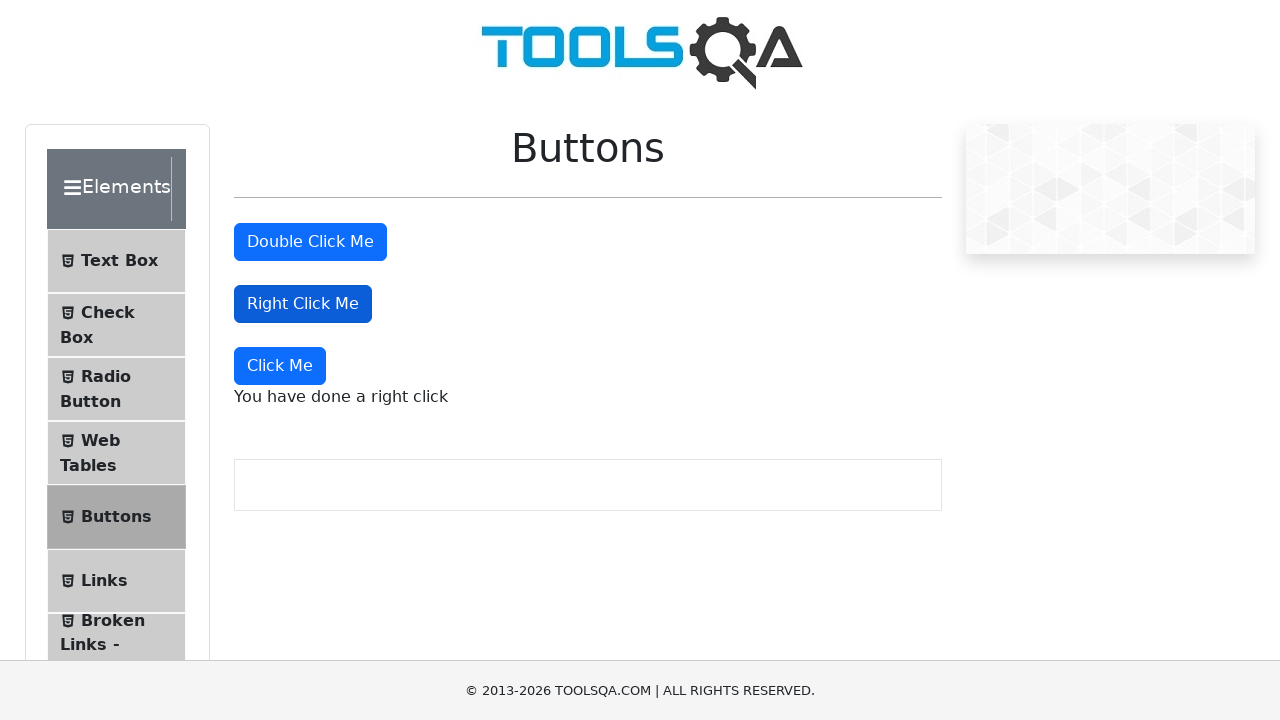

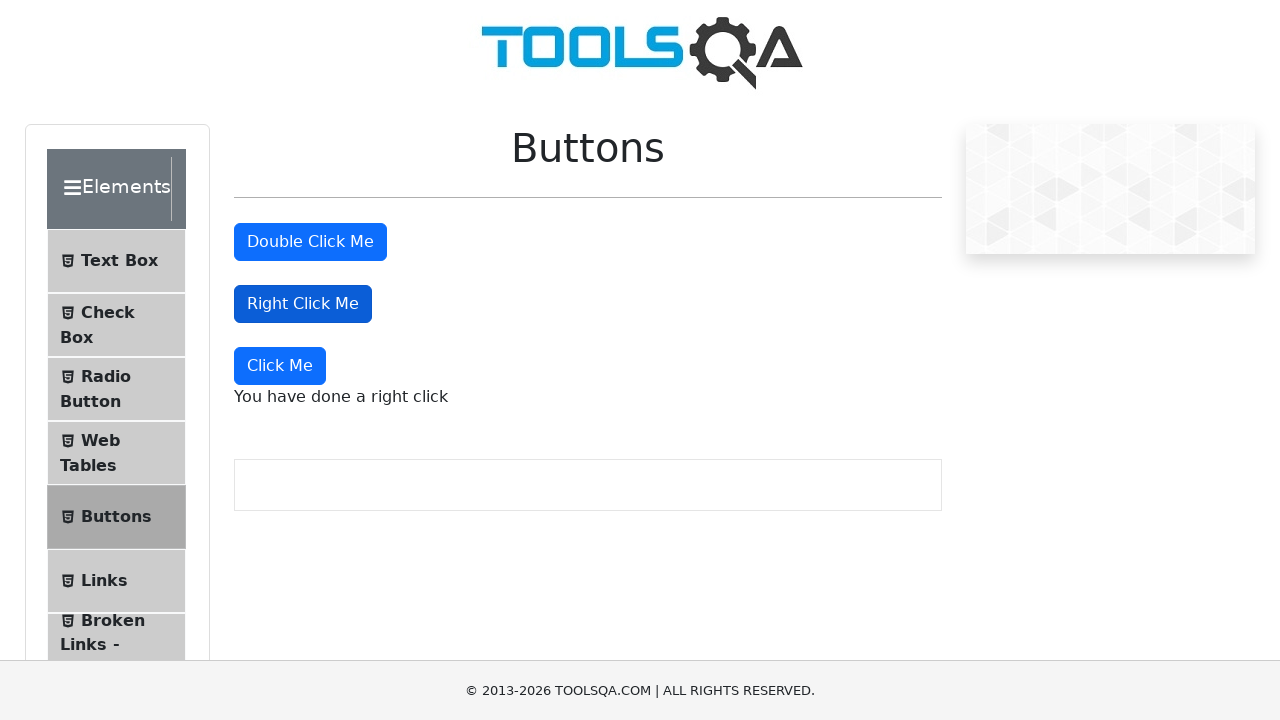